Tests radio button functionality by selecting the third radio button option on an automation practice page

Starting URL: https://rahulshettyacademy.com/AutomationPractice/

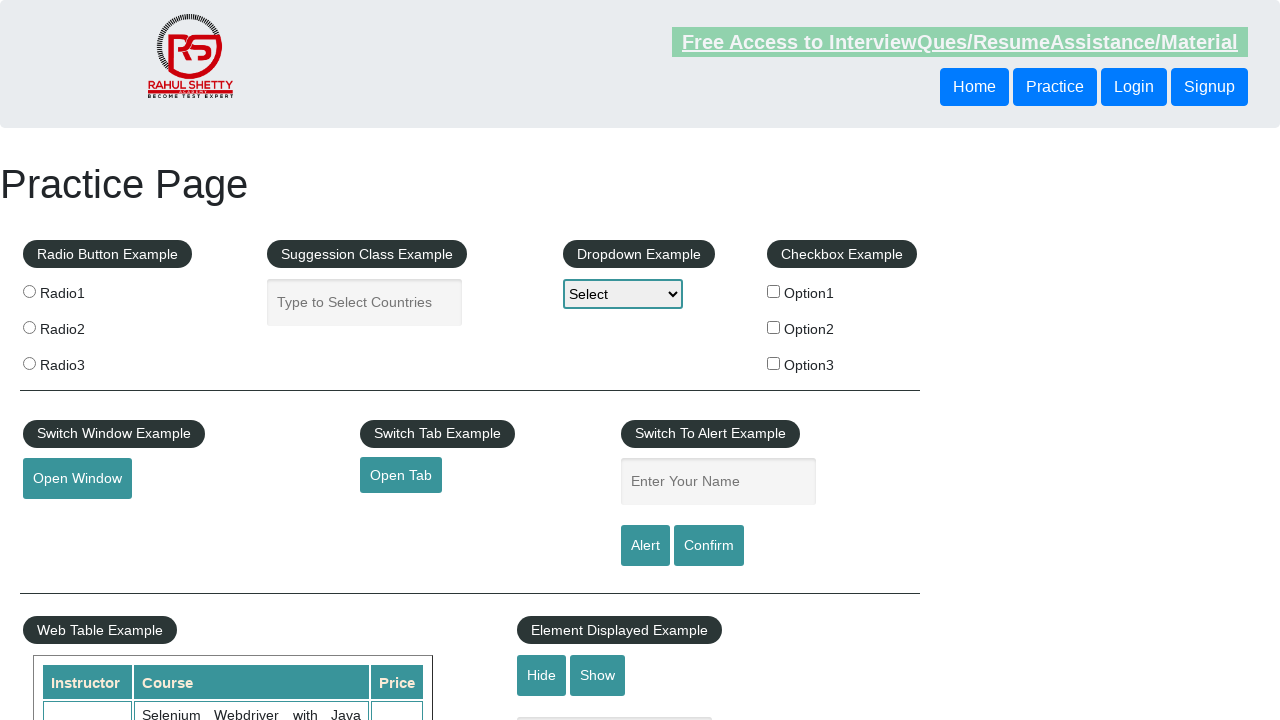

Navigated to automation practice page
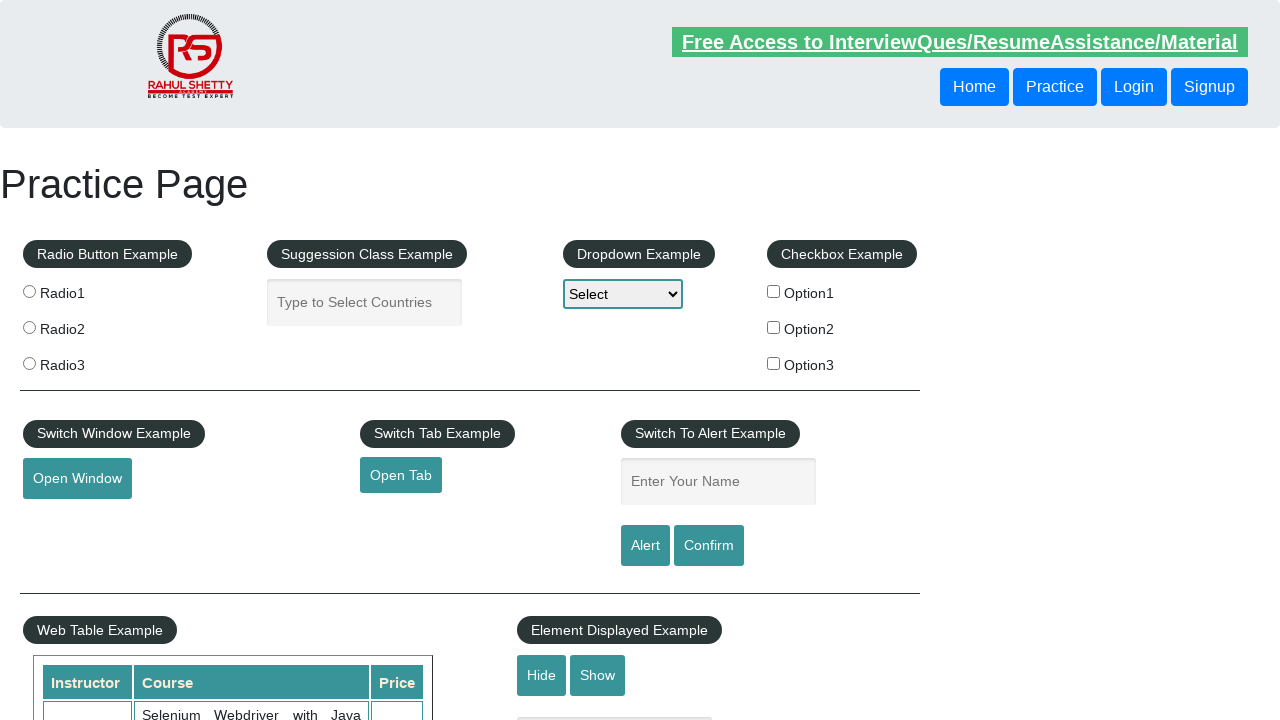

Clicked the third radio button option at (29, 363) on input[value='radio3']
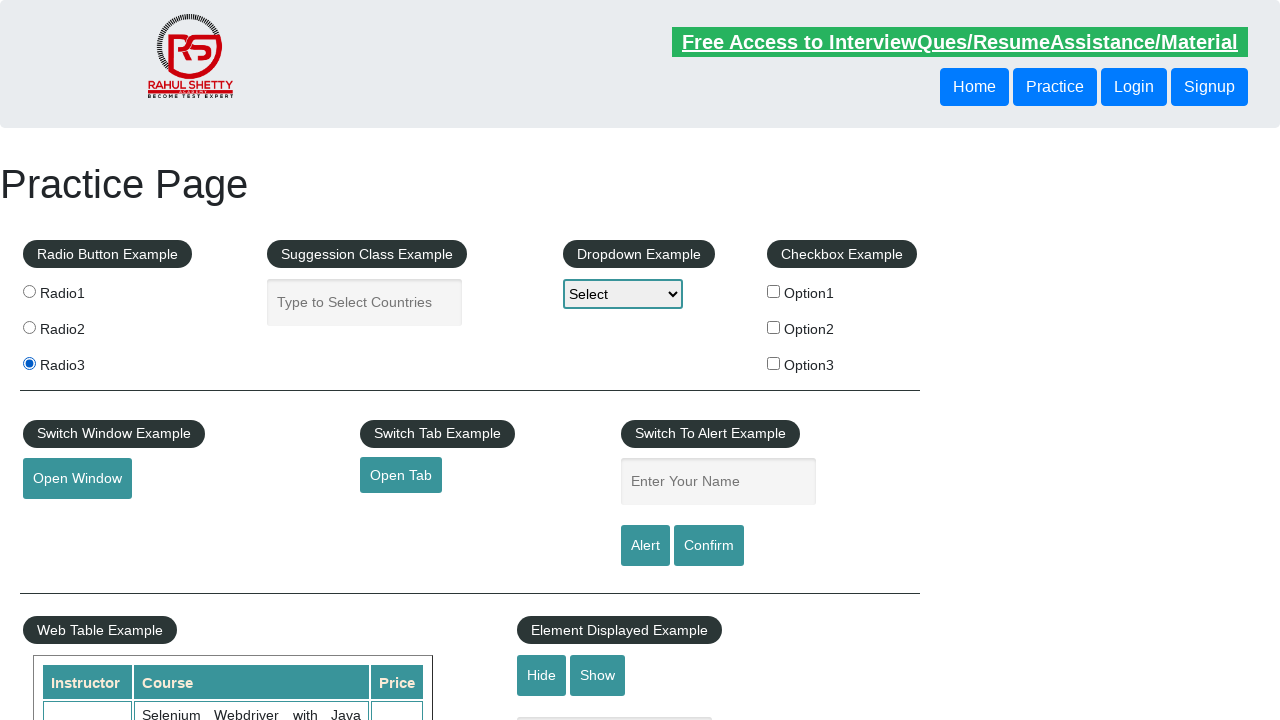

Waited 500ms to verify radio button selection
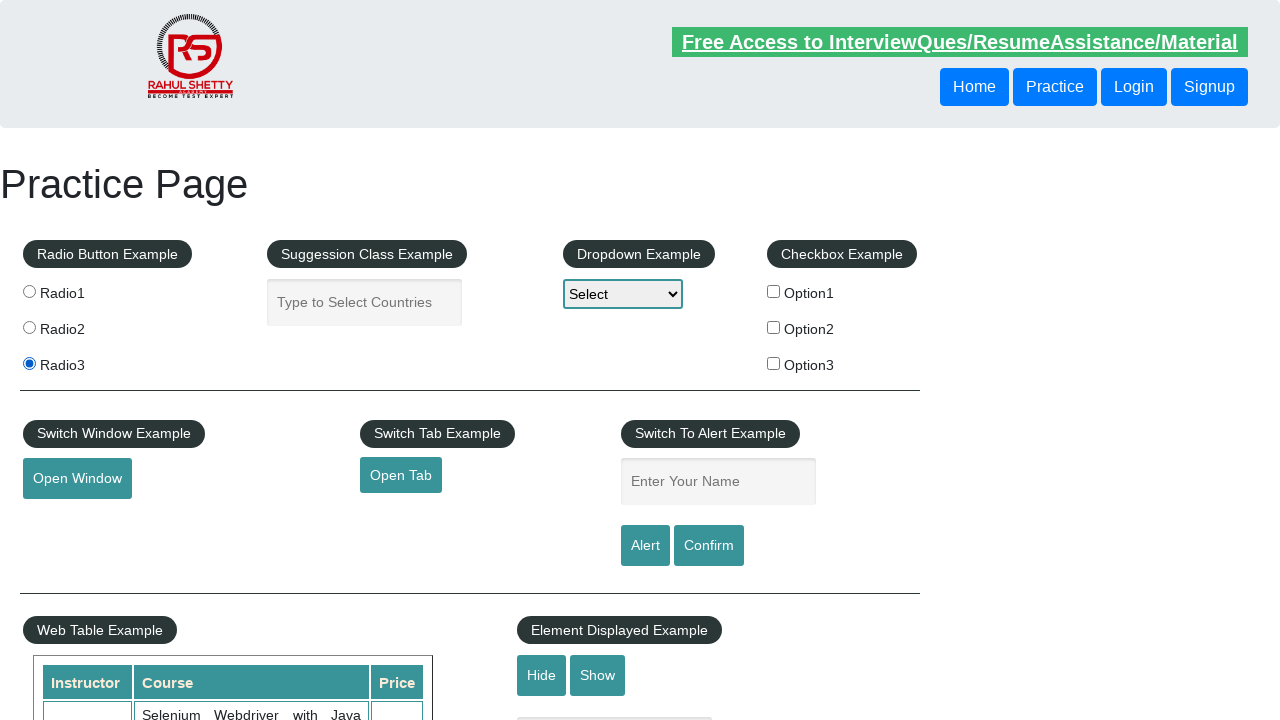

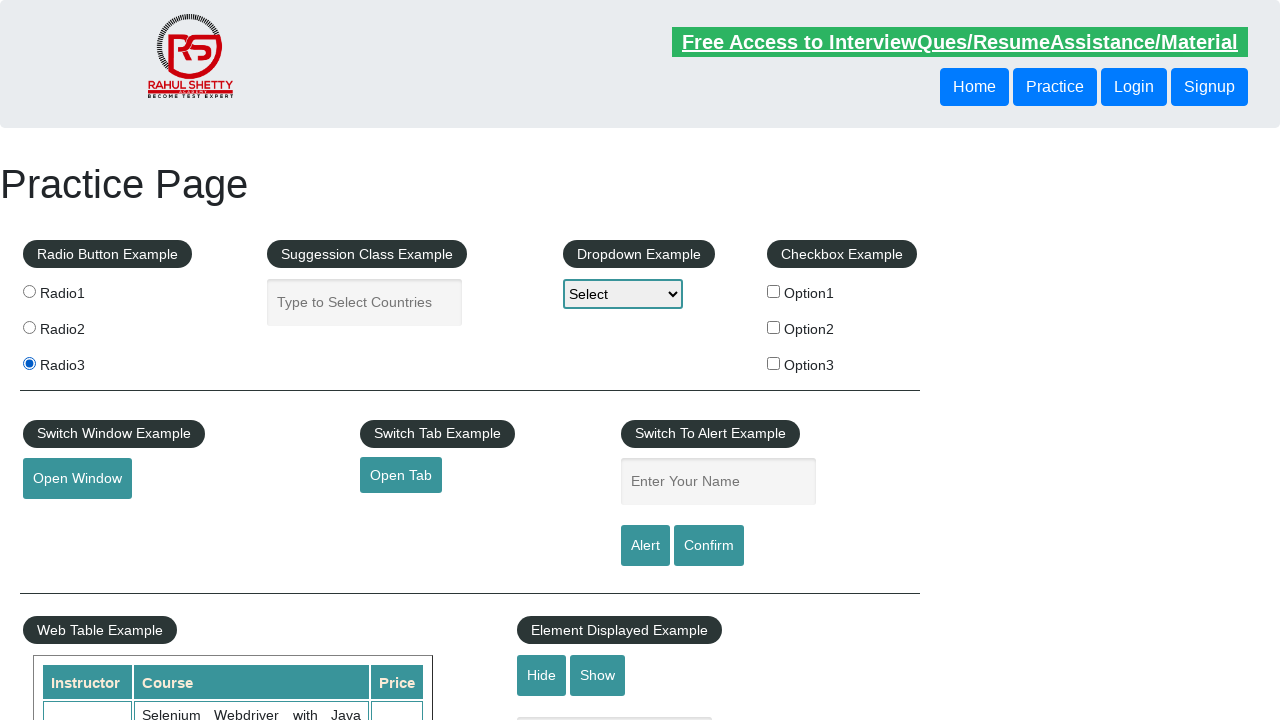